Tests drag and drop functionality by dragging a draggable element and dropping it onto a droppable target element

Starting URL: https://jqueryui.com/resources/demos/droppable/default.html

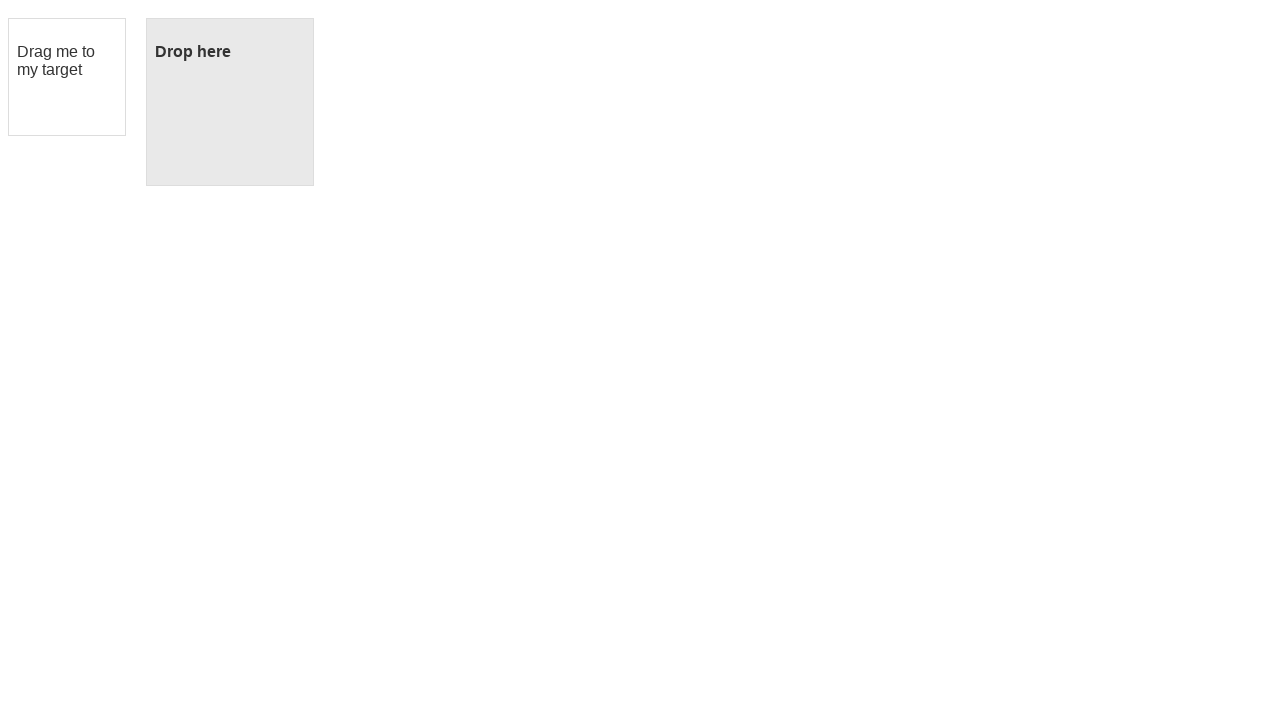

Located draggable element with ID 'draggable'
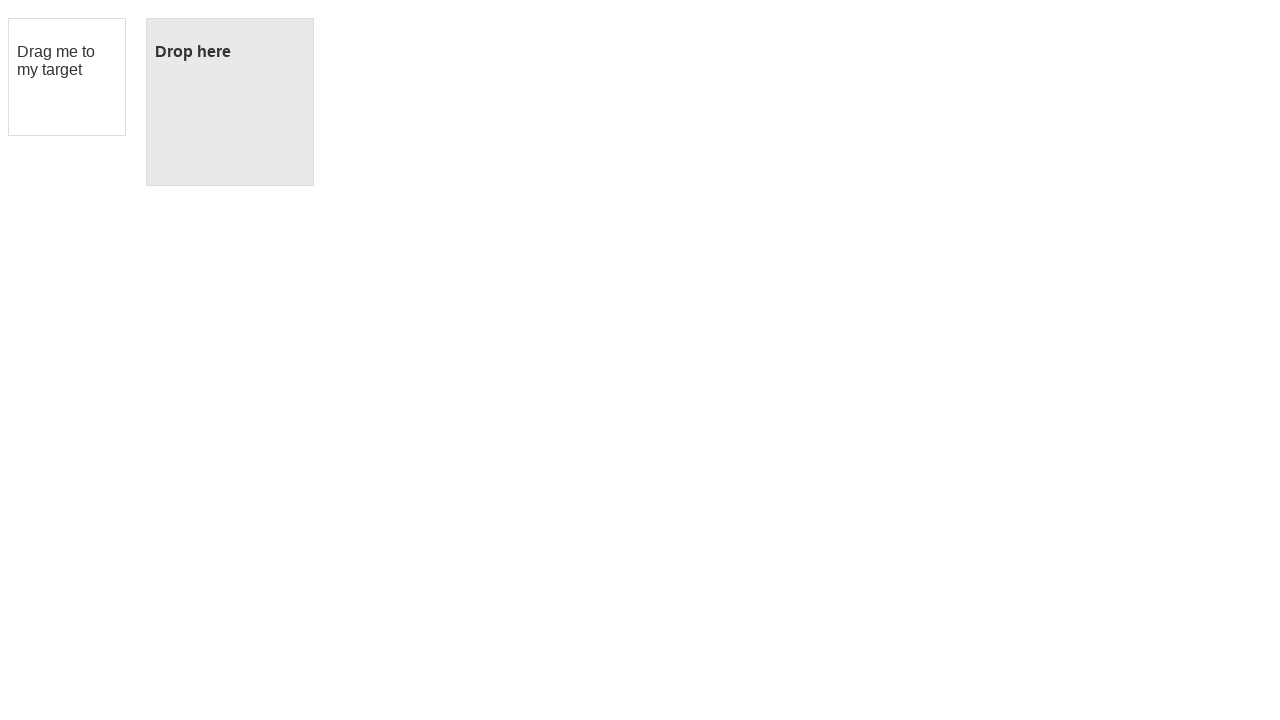

Located droppable target element with ID 'droppable'
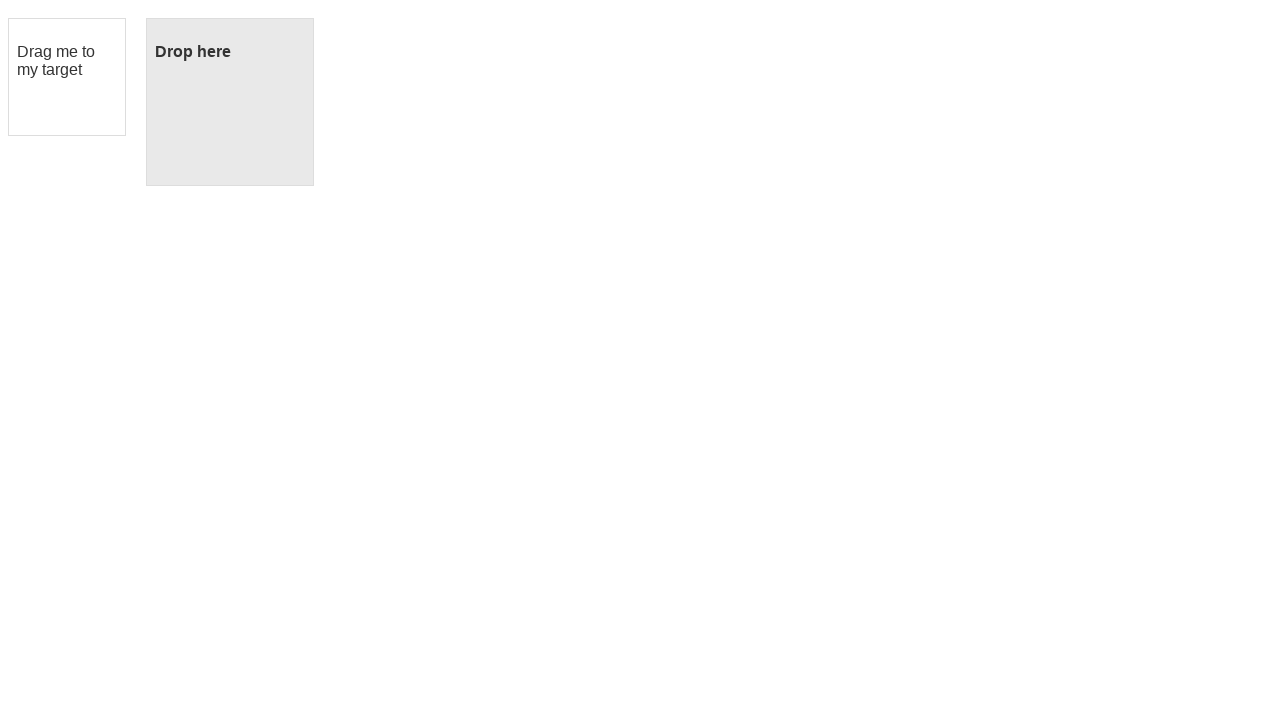

Dragged draggable element and dropped it onto droppable target at (230, 102)
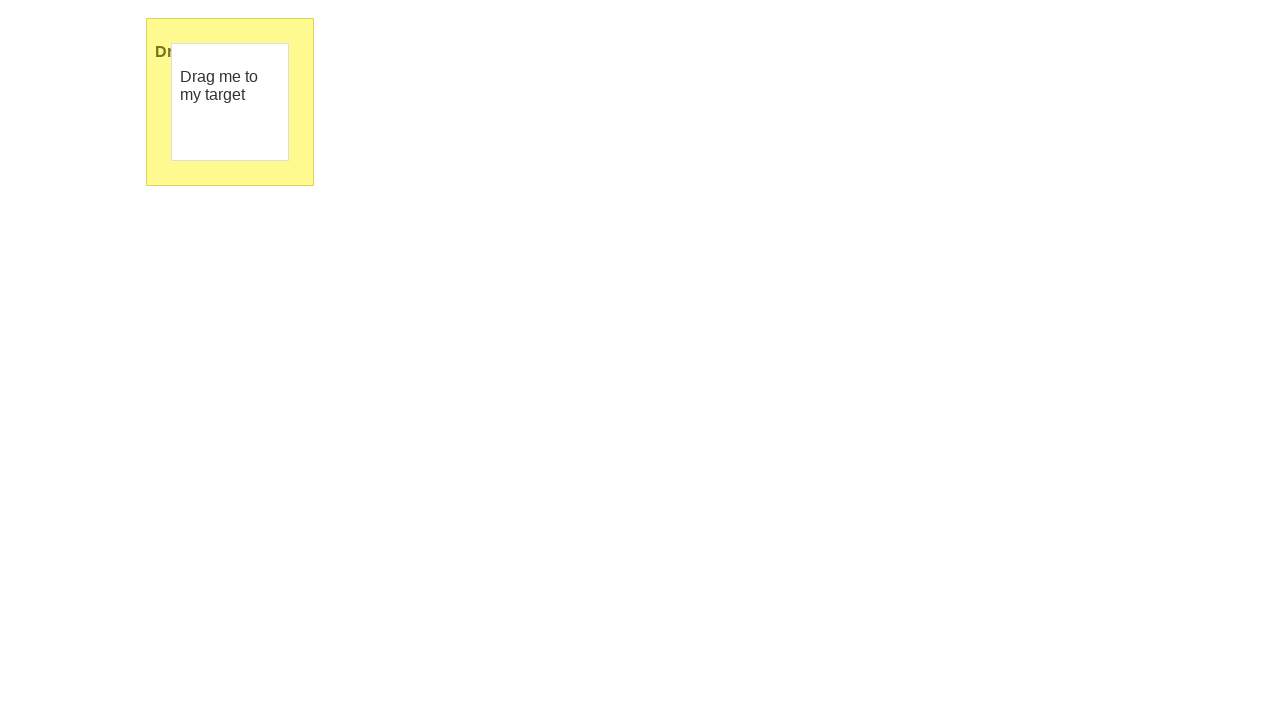

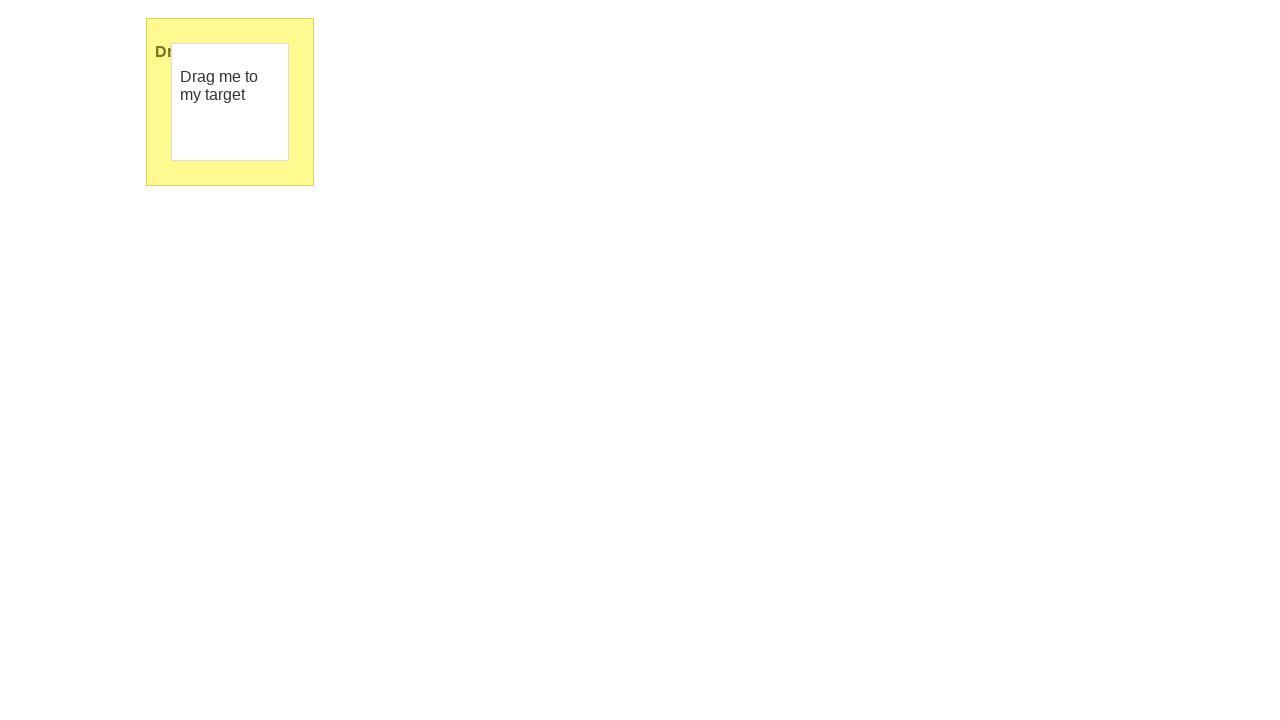